Tests Python.org search functionality by navigating to the site, entering a search query for "pycon", and verifying results are returned.

Starting URL: http://www.python.org

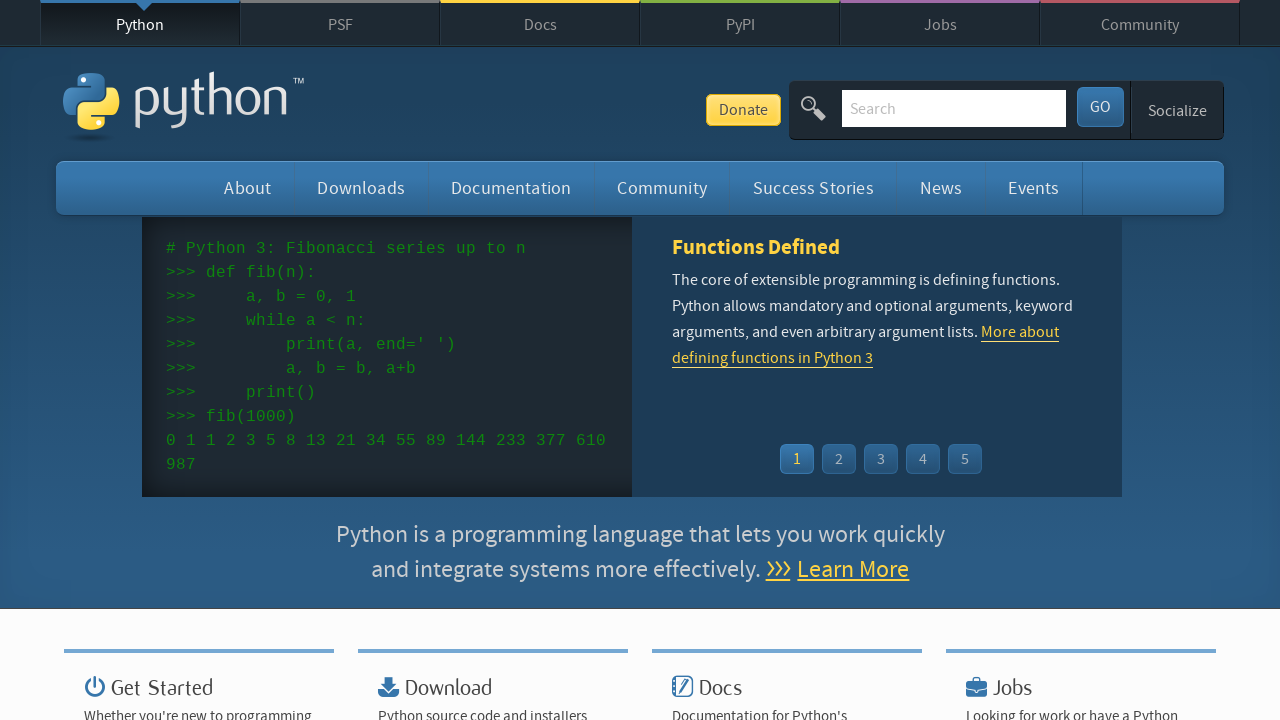

Verified page title contains 'Python'
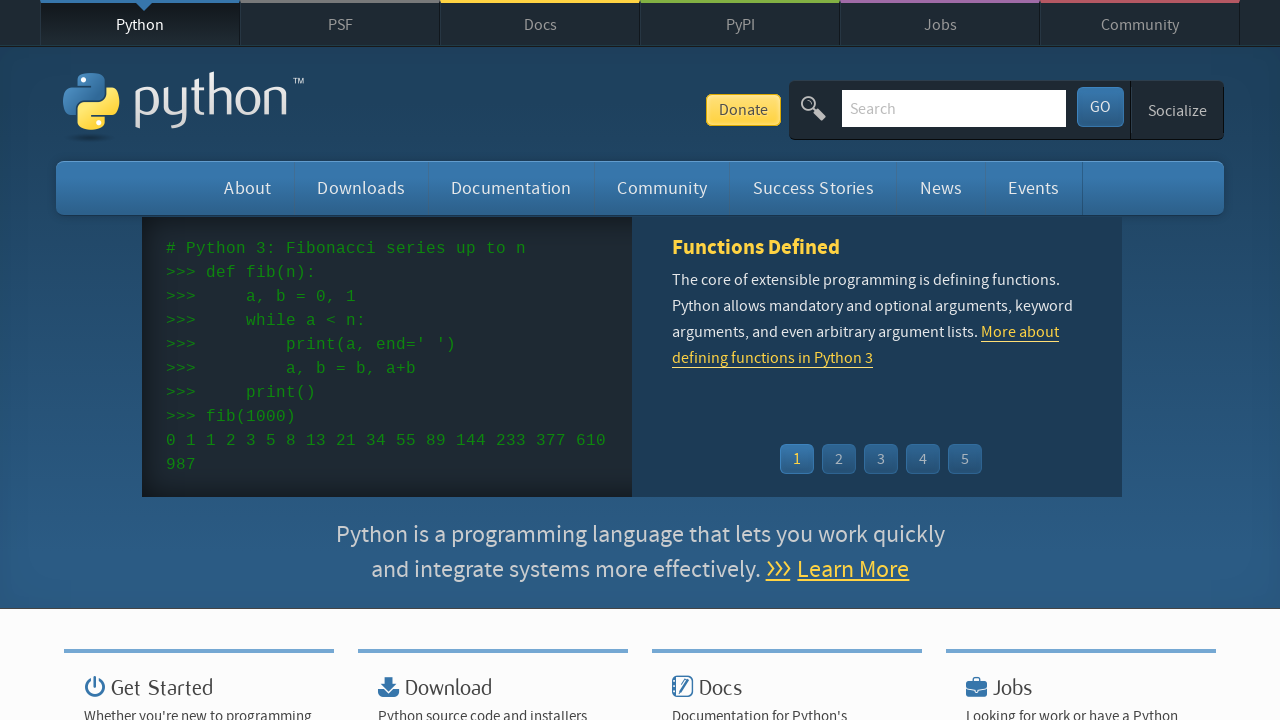

Filled search box with 'pycon' on input[name='q']
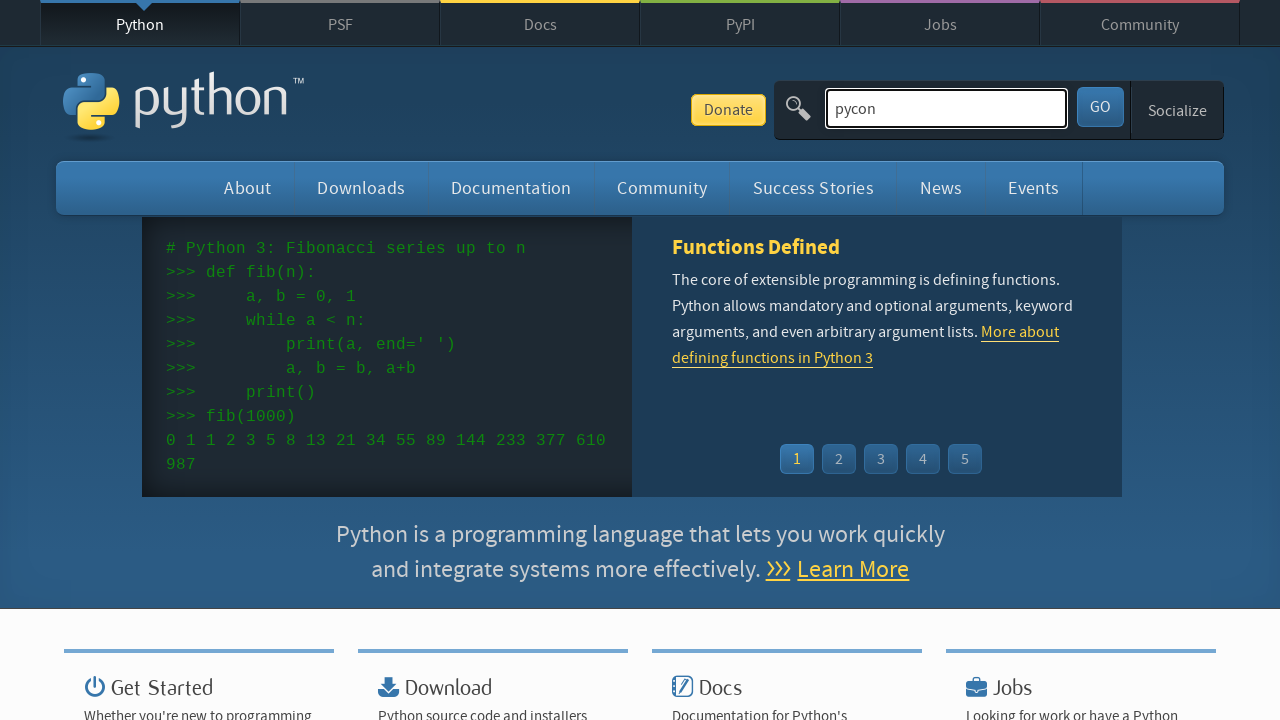

Pressed Enter to submit search query on input[name='q']
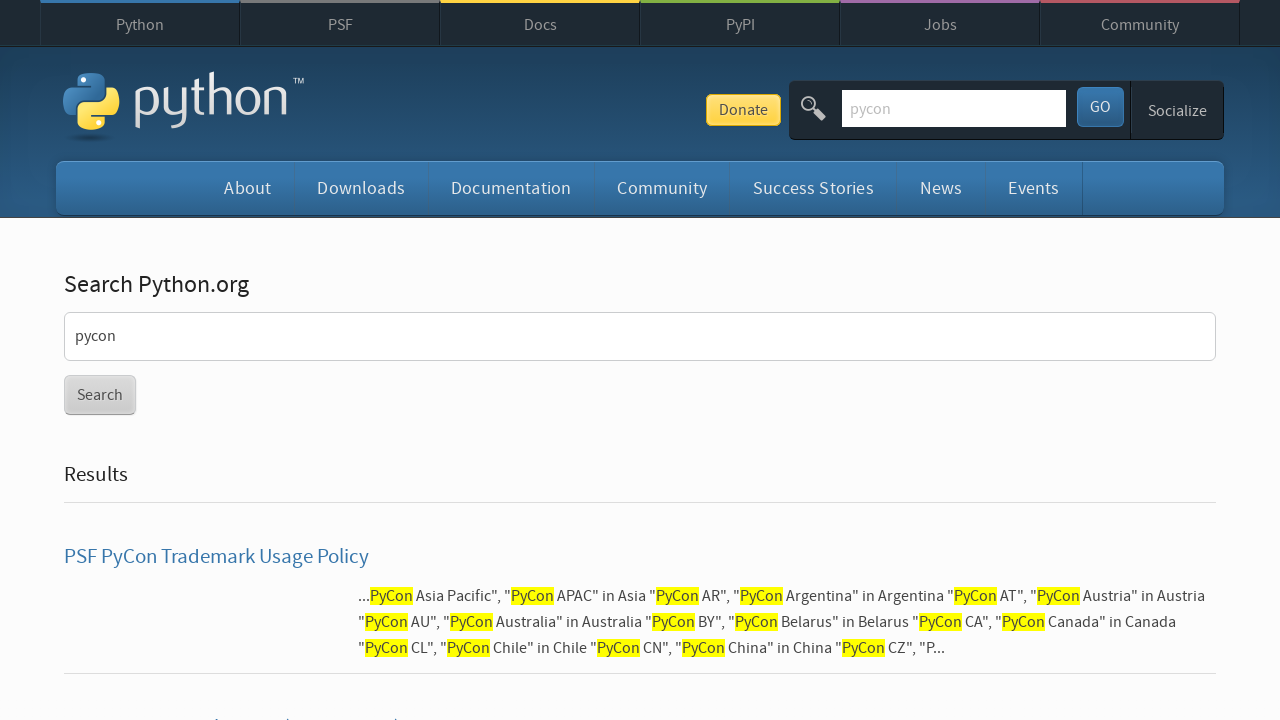

Waited for network idle state - search results loaded
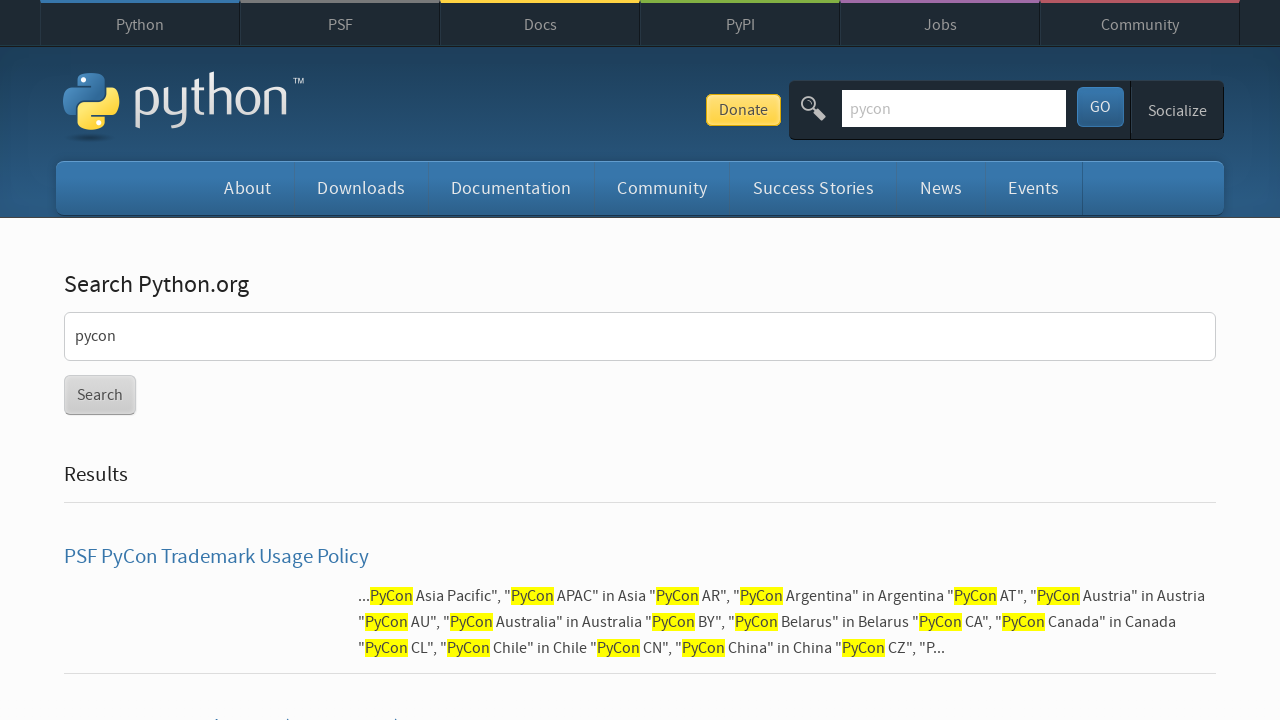

Verified search results are present - no 'No results found' message
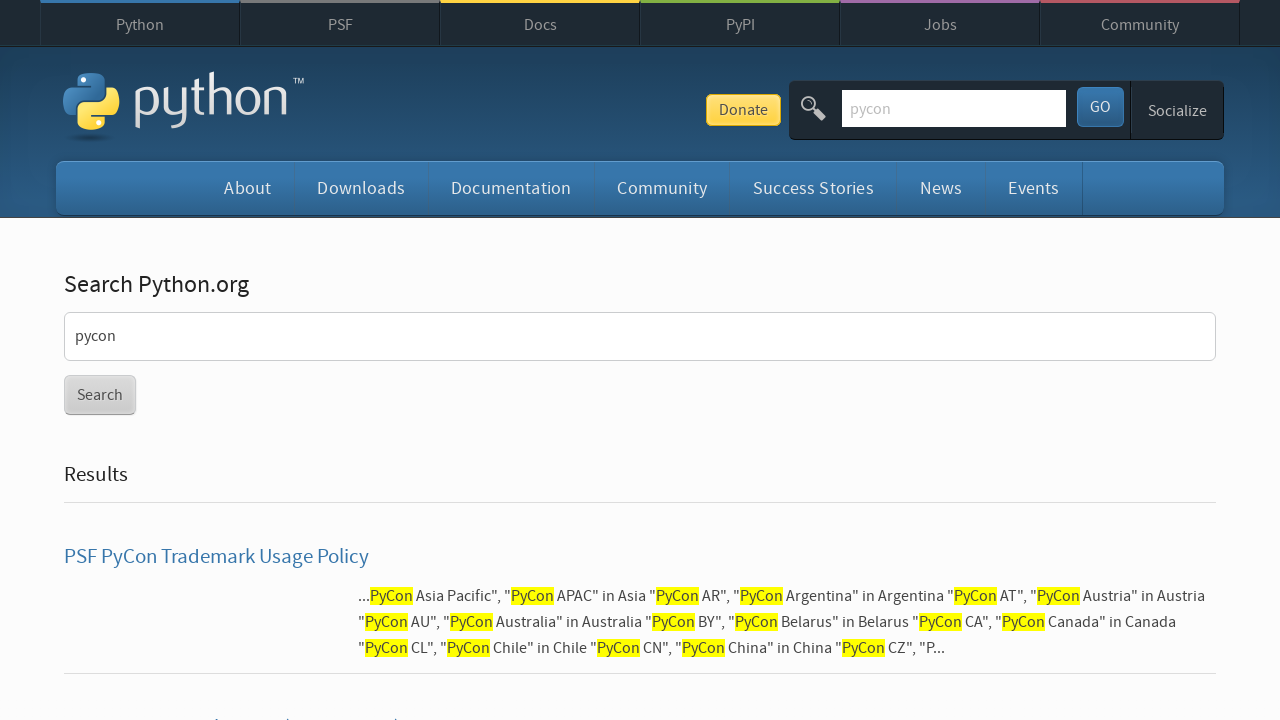

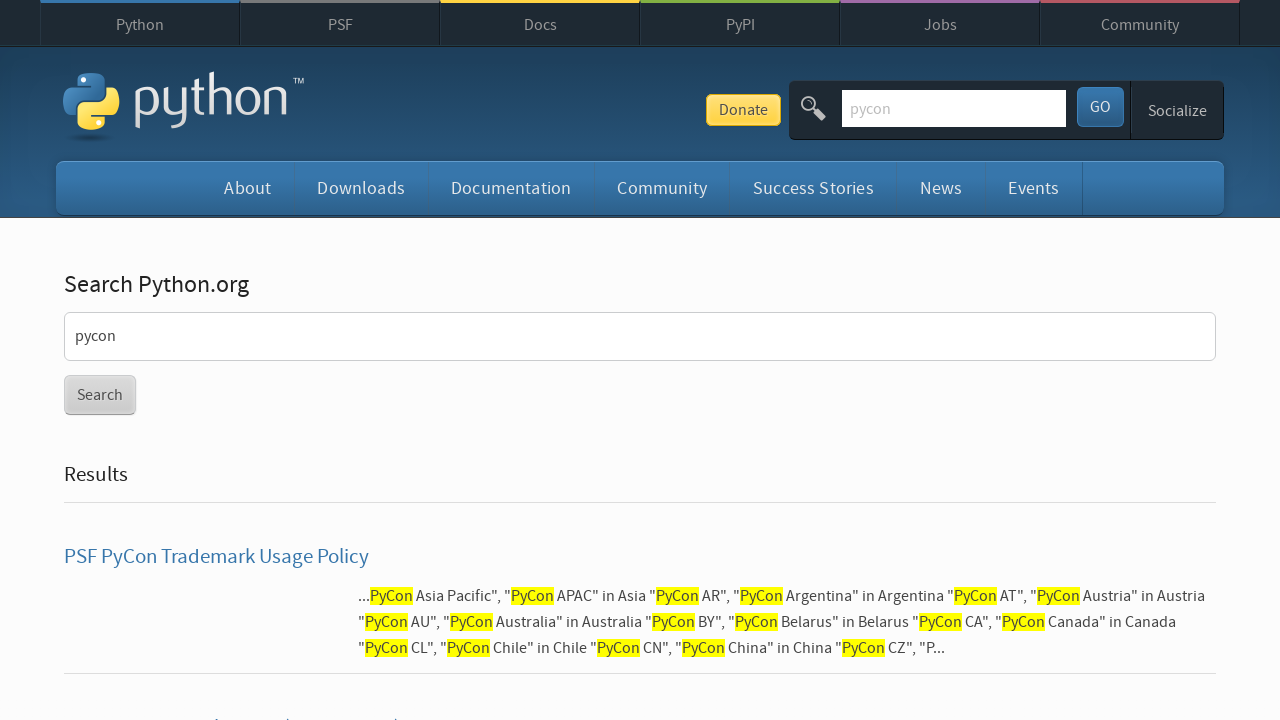